Tests mouse hover interaction on elements

Starting URL: https://demoqa.com/elements

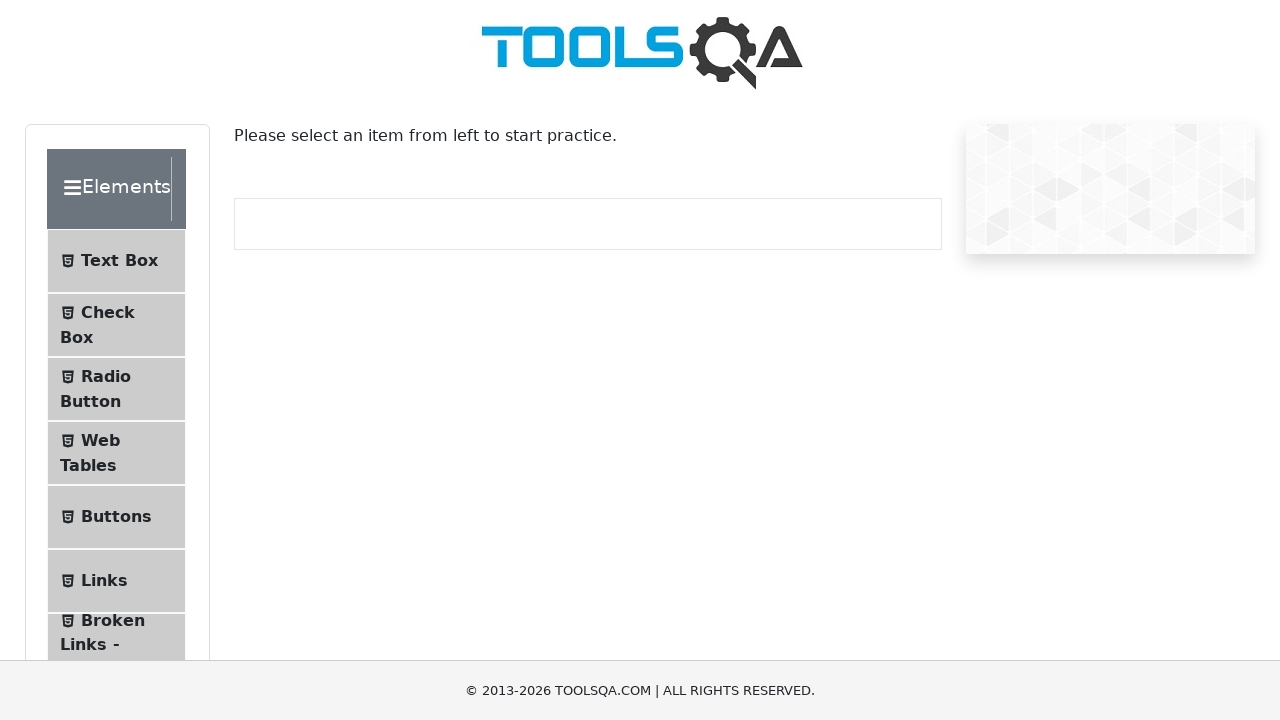

Hovered over SVG icon element at (196, 190) on (//*[@stroke='currentColor' and @viewBox="0 0 24 24" and @xmlns='http://www.w3.o
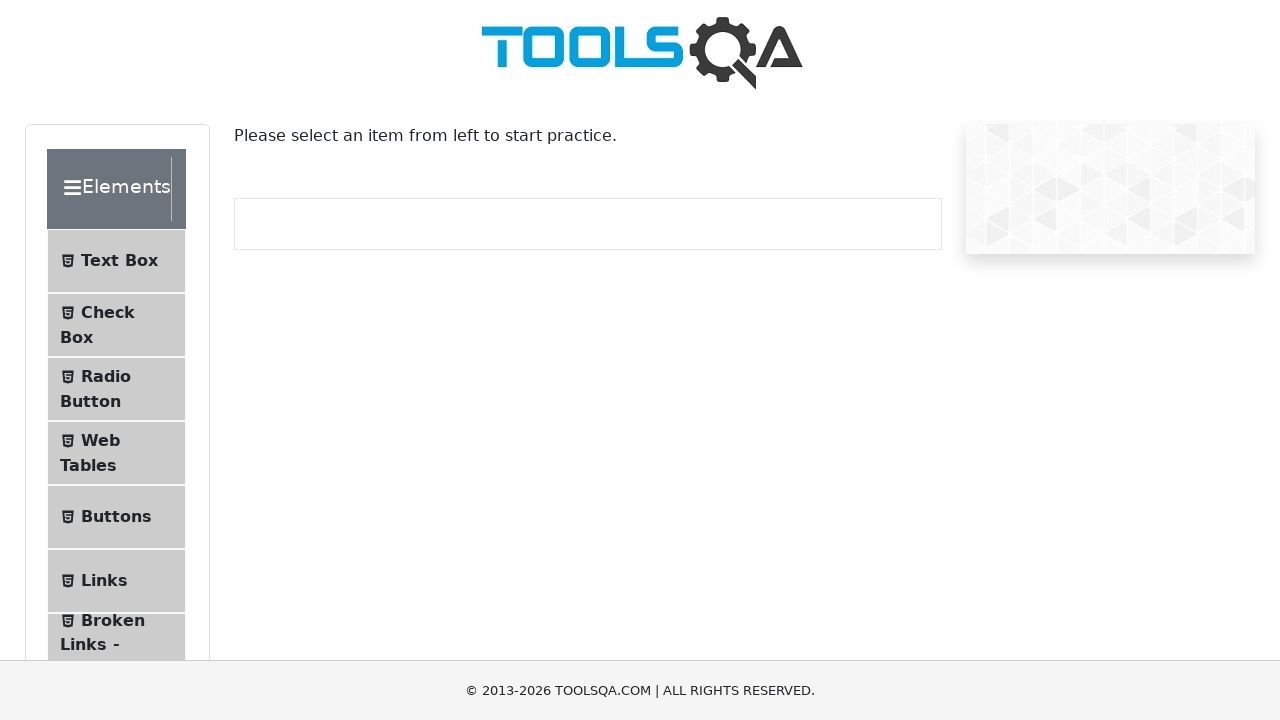

Clicked on SVG icon element at (196, 190) on (//*[@stroke='currentColor' and @viewBox="0 0 24 24" and @xmlns='http://www.w3.o
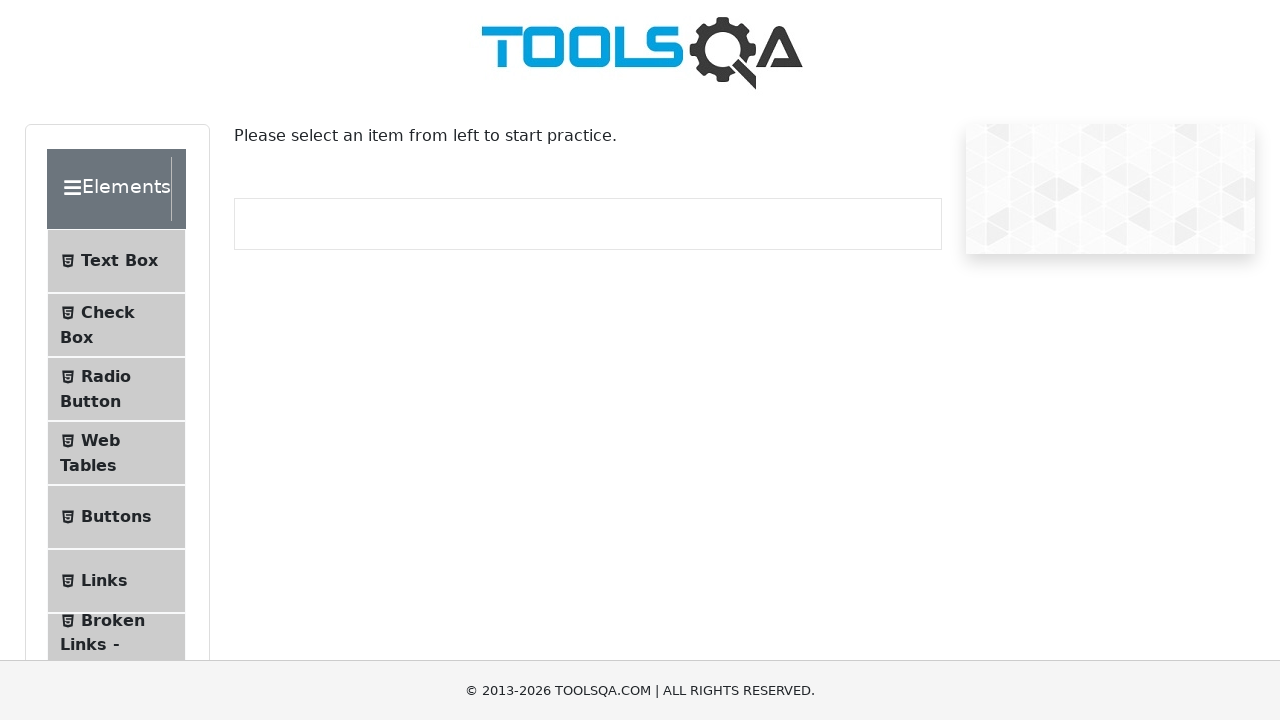

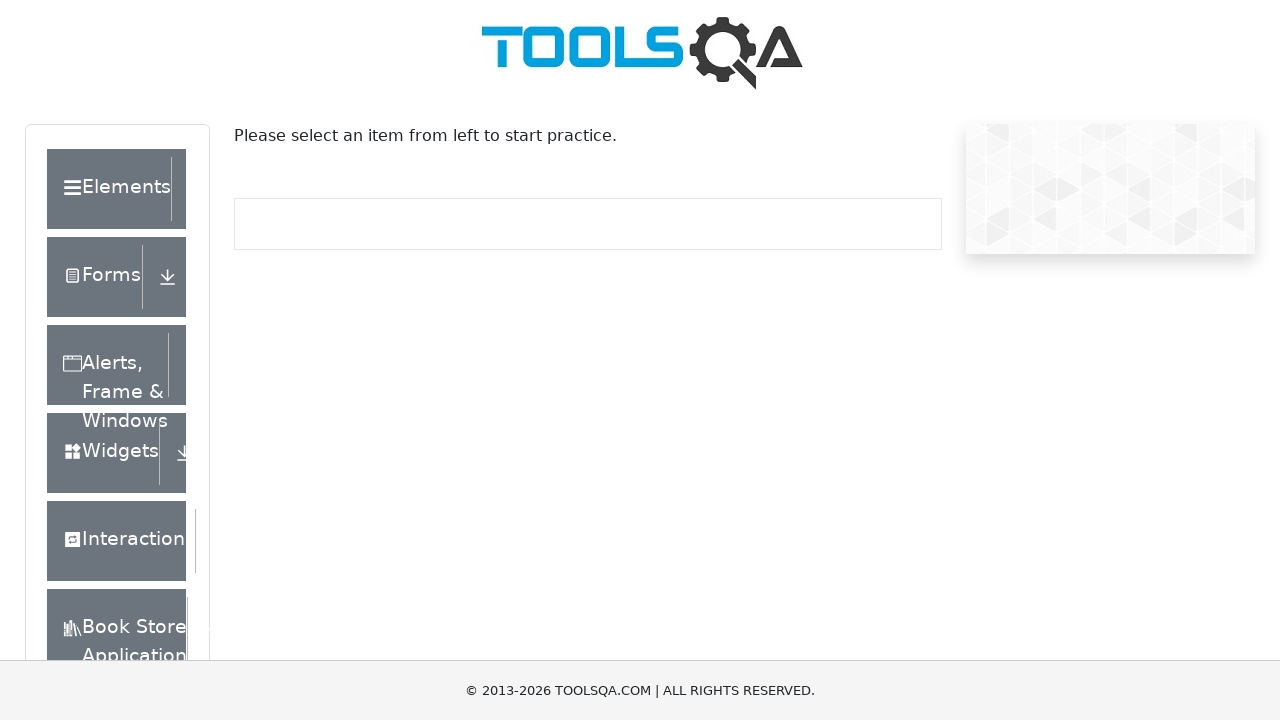